Tests web table functionality by searching for a specific entry and clicking the delete button

Starting URL: https://demoqa.com/webtables

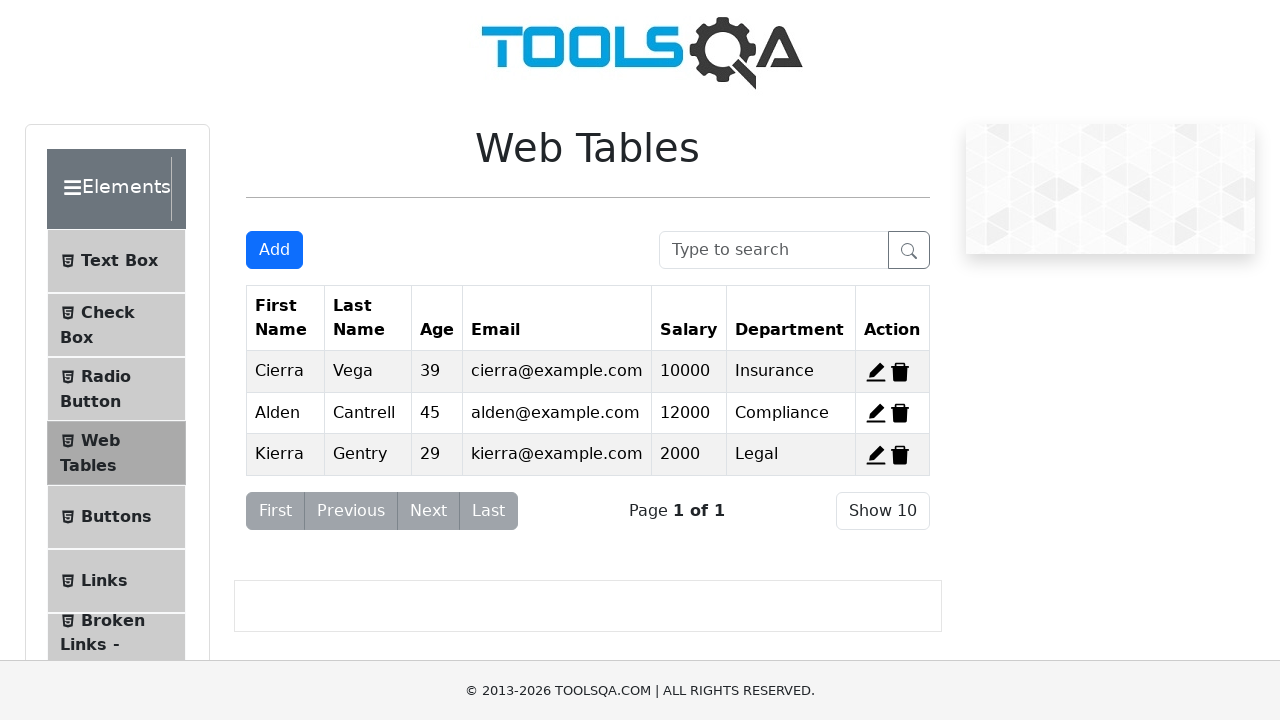

Filled search box with 'Kierra' to find entry in web table on #searchBox
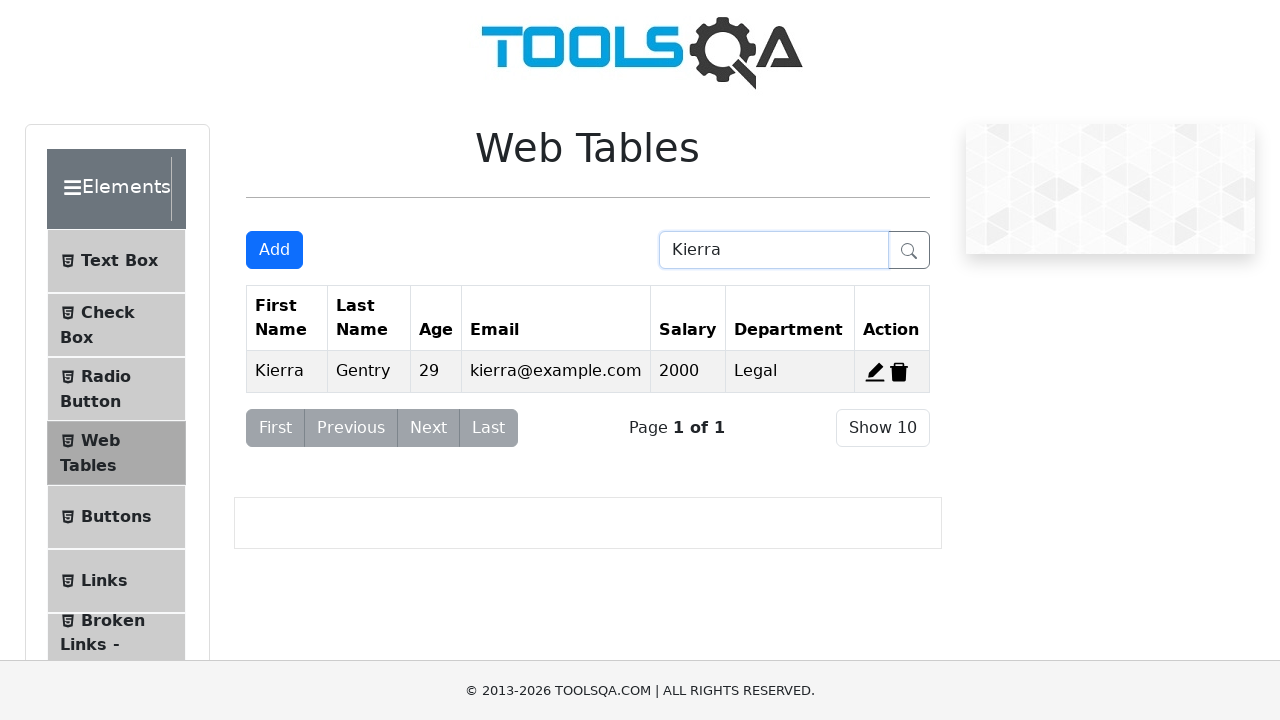

Clicked delete button for the searched entry at (899, 372) on xpath=//*[name()='path' and contains(@d,'M864 256H7')]
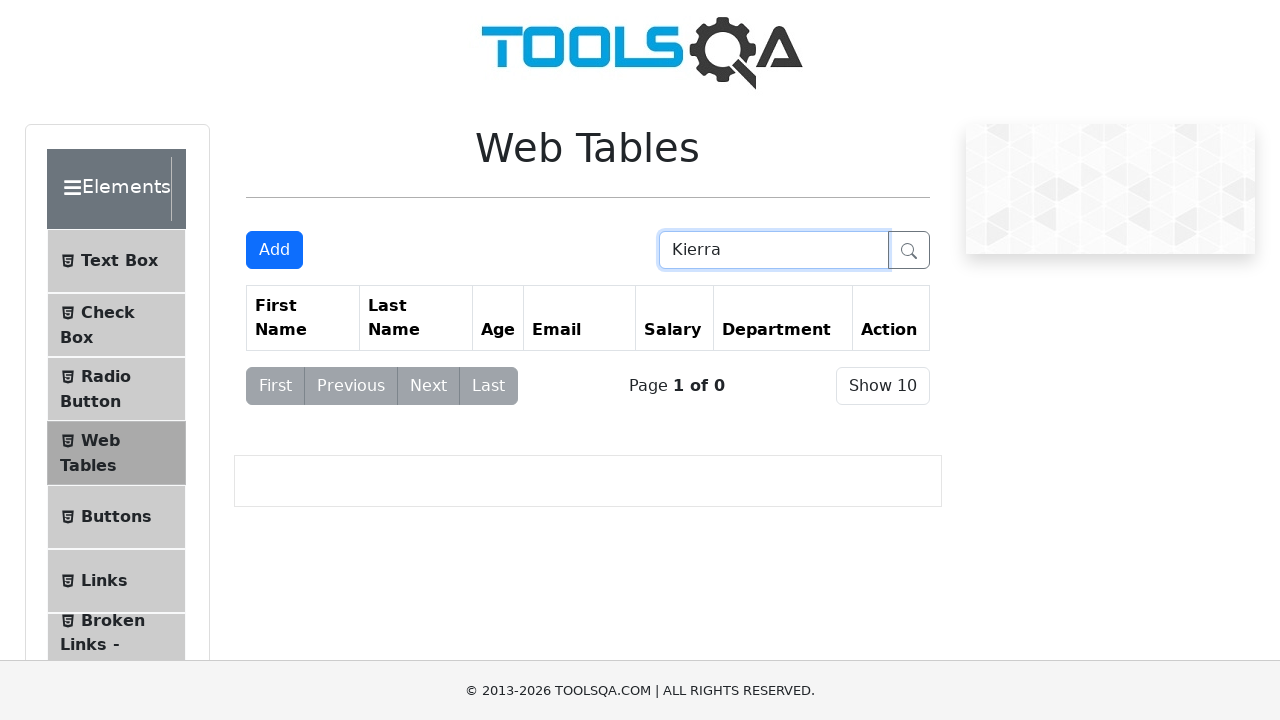

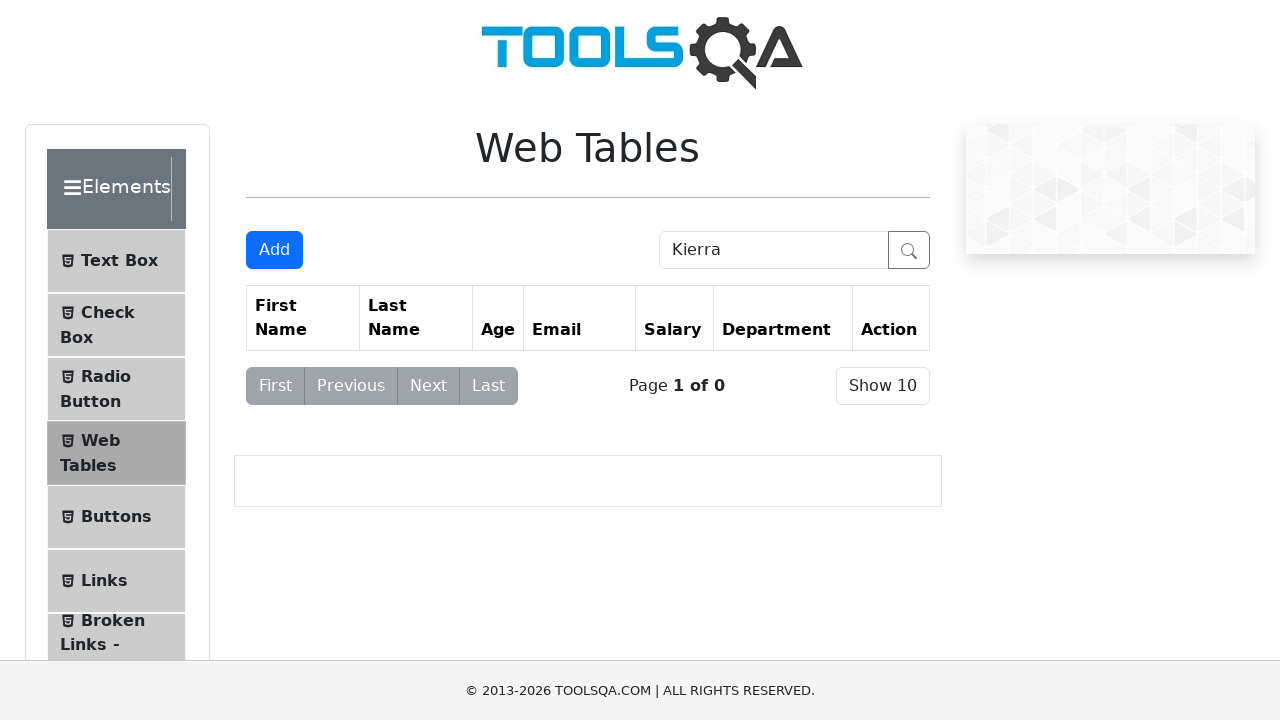